Tests JavaScript alert handling by triggering an alert popup and accepting it

Starting URL: http://www.tizag.com/javascriptT/javascriptalert.php

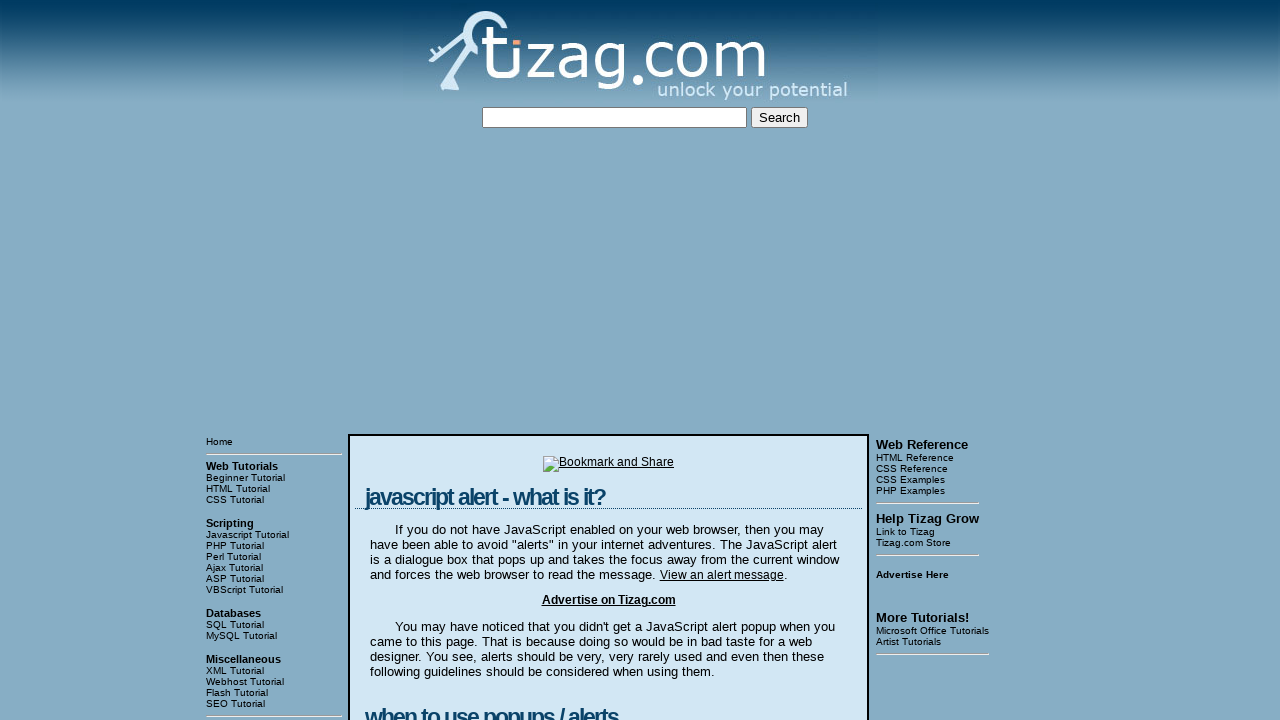

Clicked button to trigger JavaScript alert at (428, 361) on xpath=//input[@type='button']
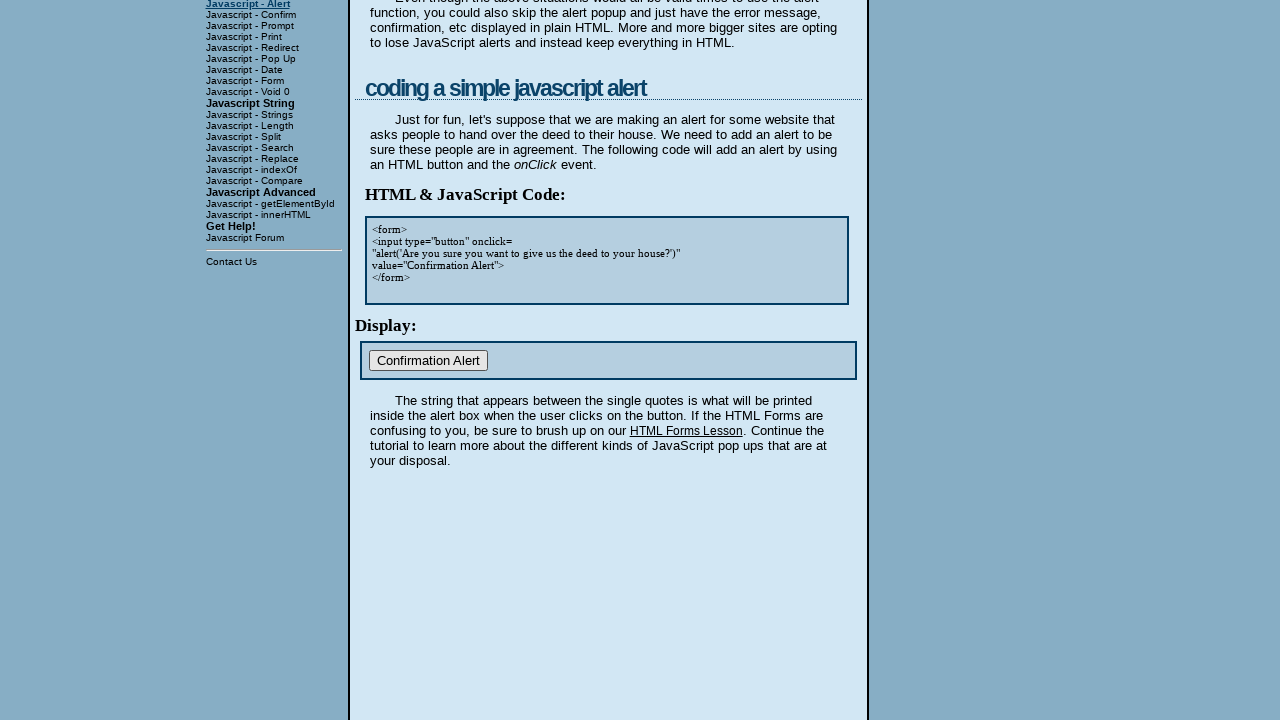

Set up dialog handler to accept alerts
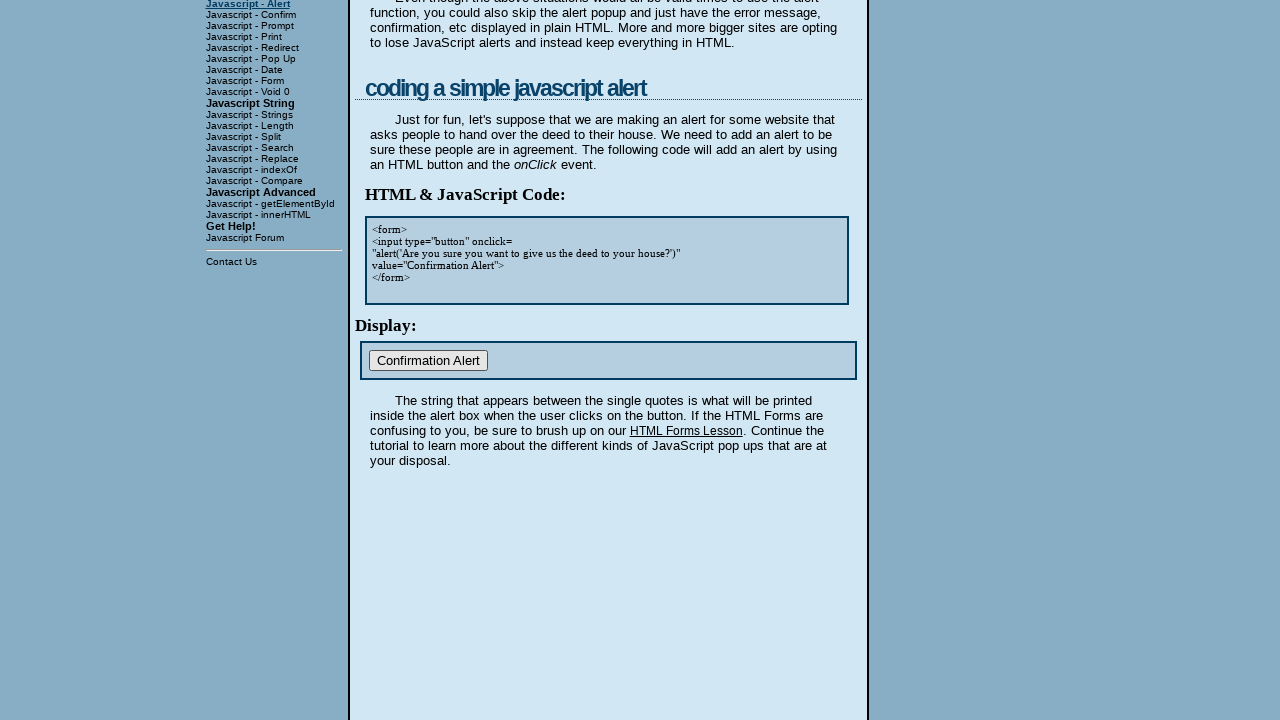

Clicked button again to trigger alert and verify dialog handler at (428, 361) on xpath=//input[@type='button']
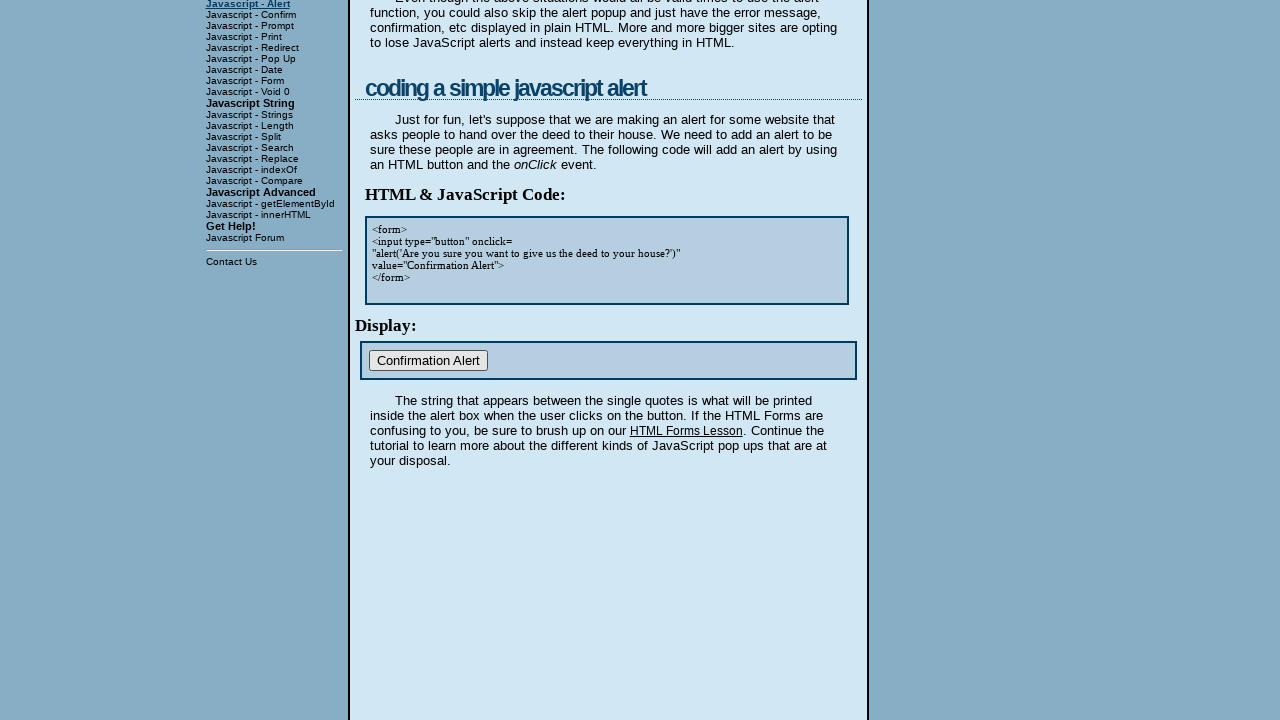

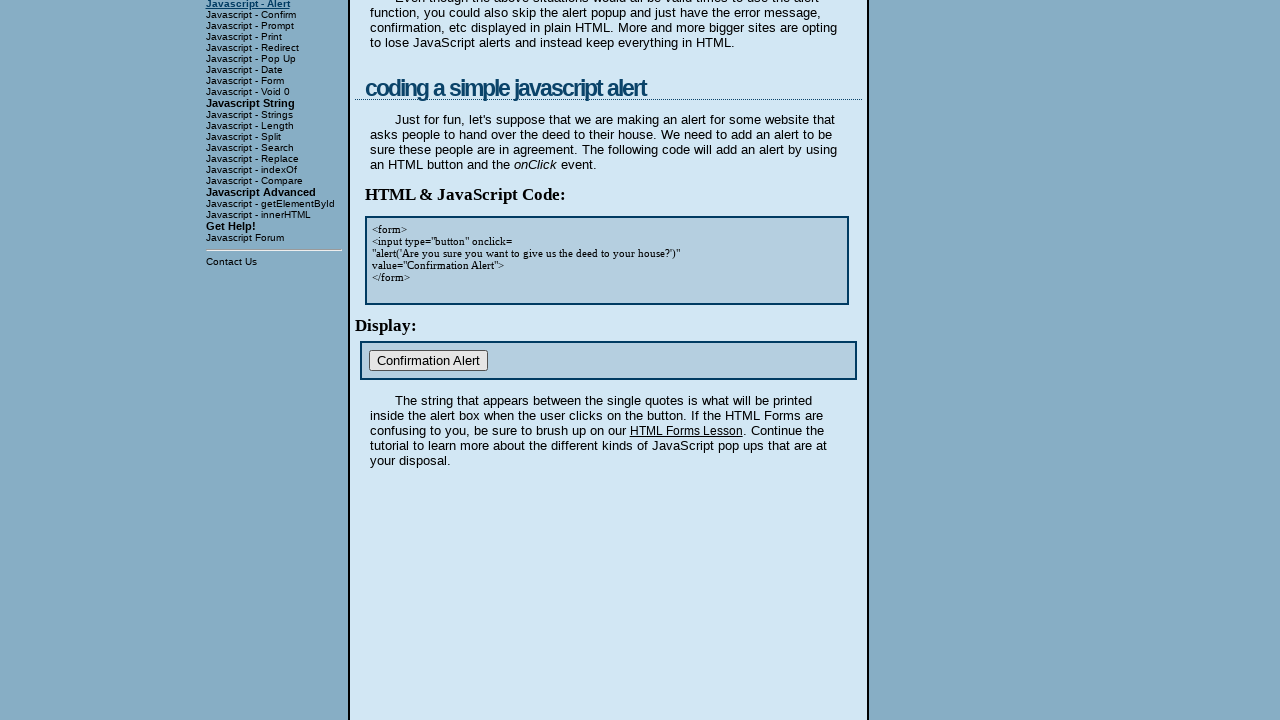